Tests dropdown selection by selecting Option 2 using visible text

Starting URL: https://testcenter.techproeducation.com/index.php?page=dropdown

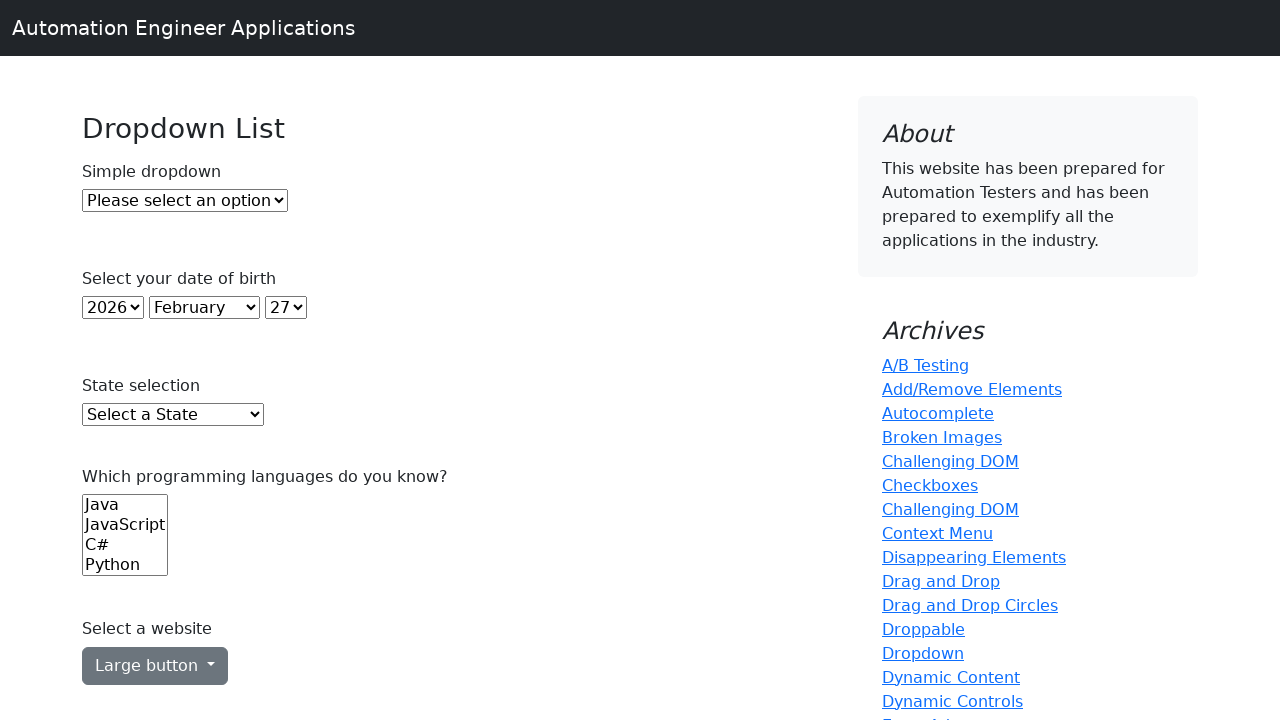

Selected 'Option 2' from dropdown by visible text on #dropdown
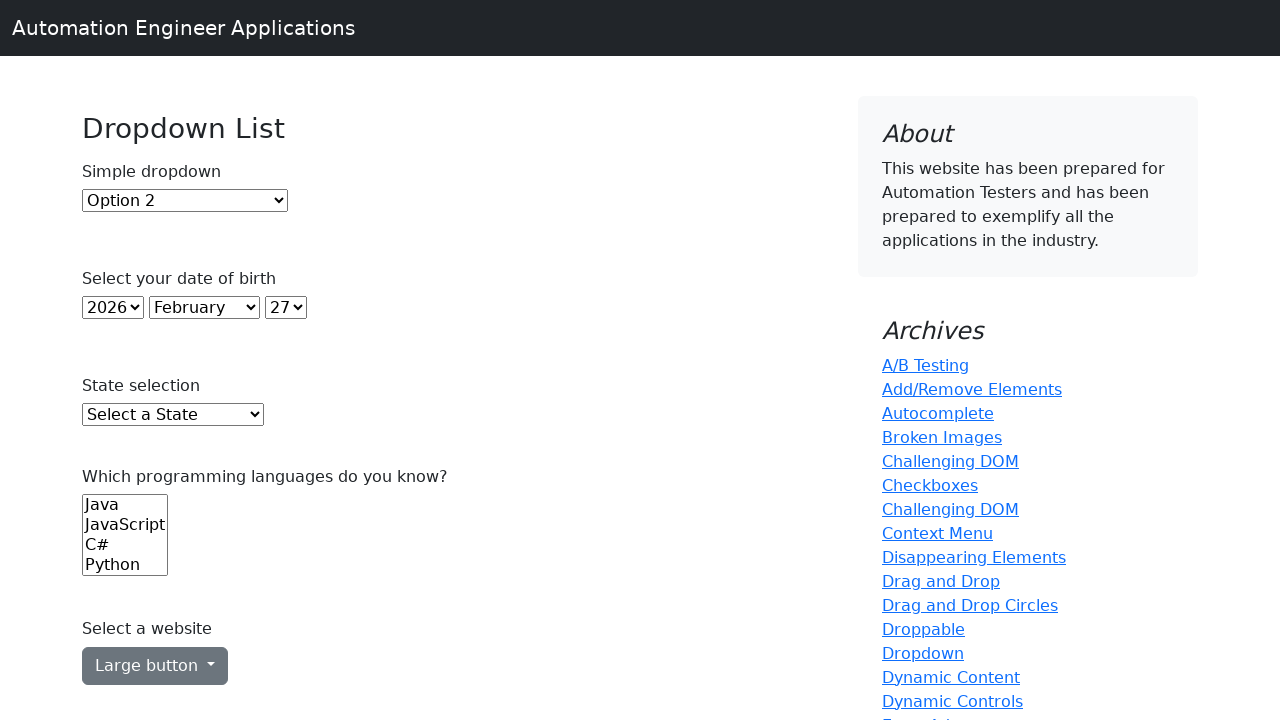

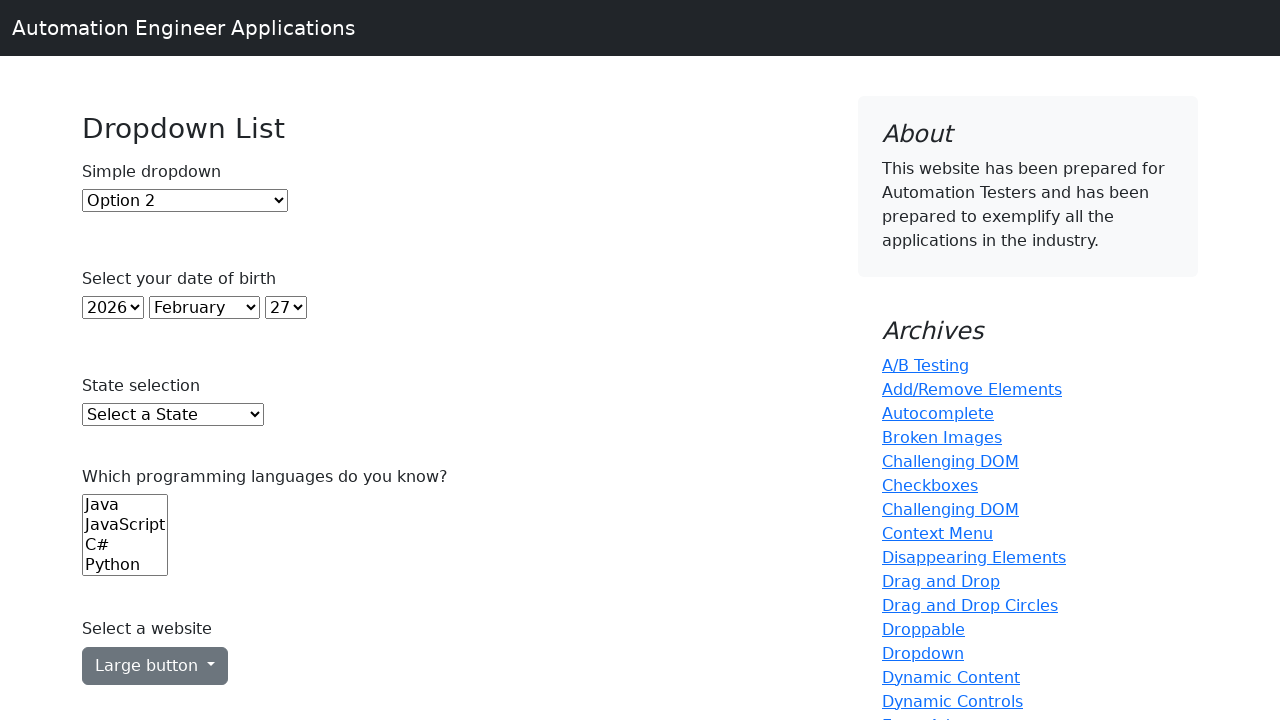